Tests a simple form by filling in first name, last name, city, and country fields, then clicking the submit button to complete the form submission.

Starting URL: http://suninjuly.github.io/simple_form_find_task.html

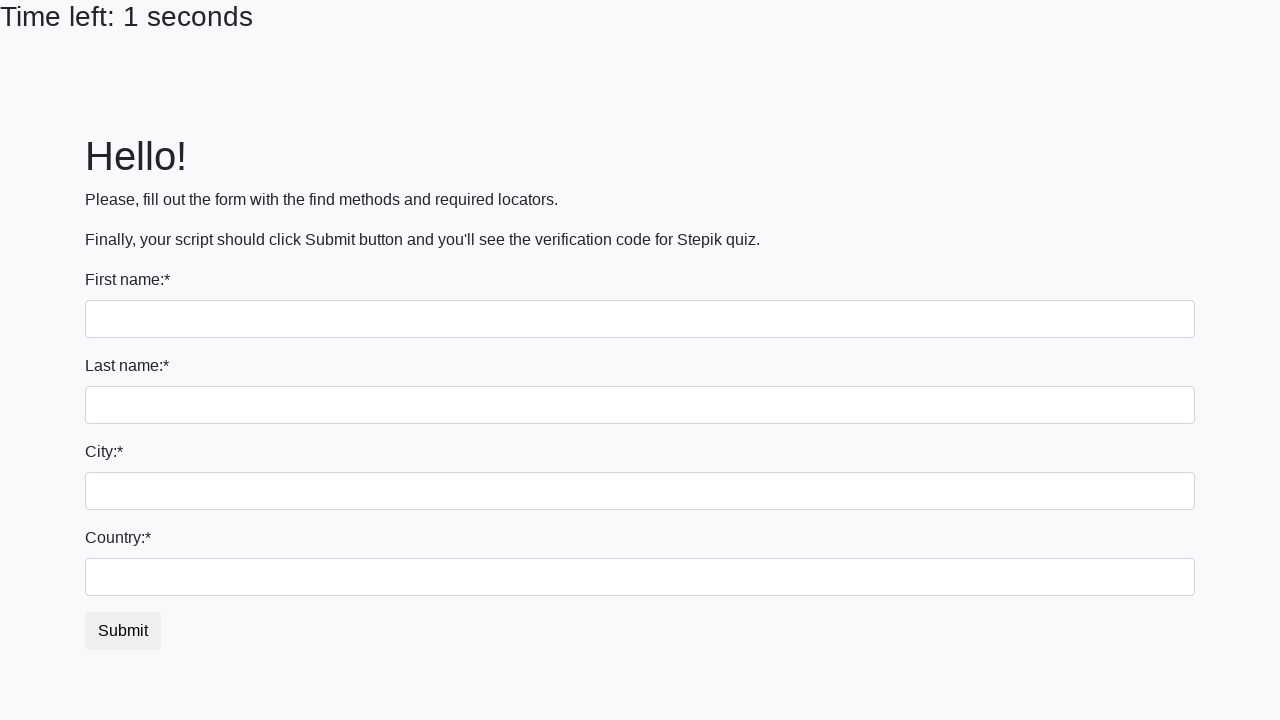

Filled first name field with 'John' on input
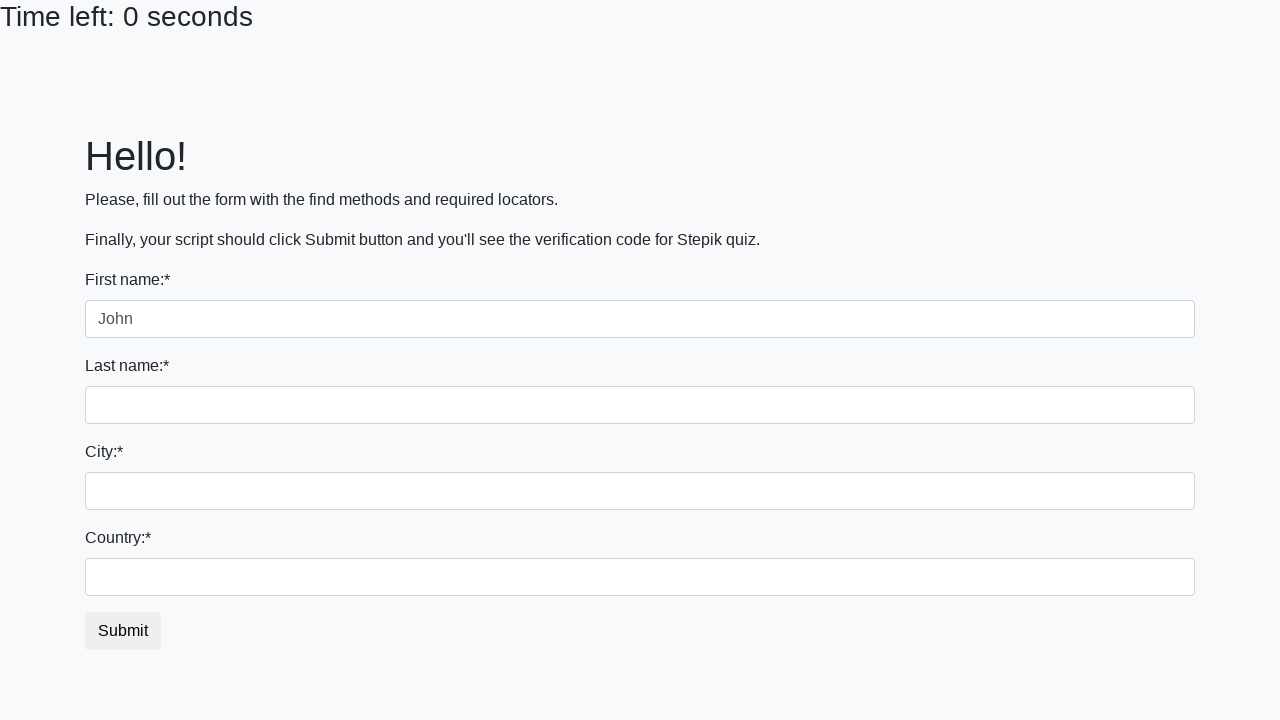

Filled last name field with 'Doe' on input[name='last_name']
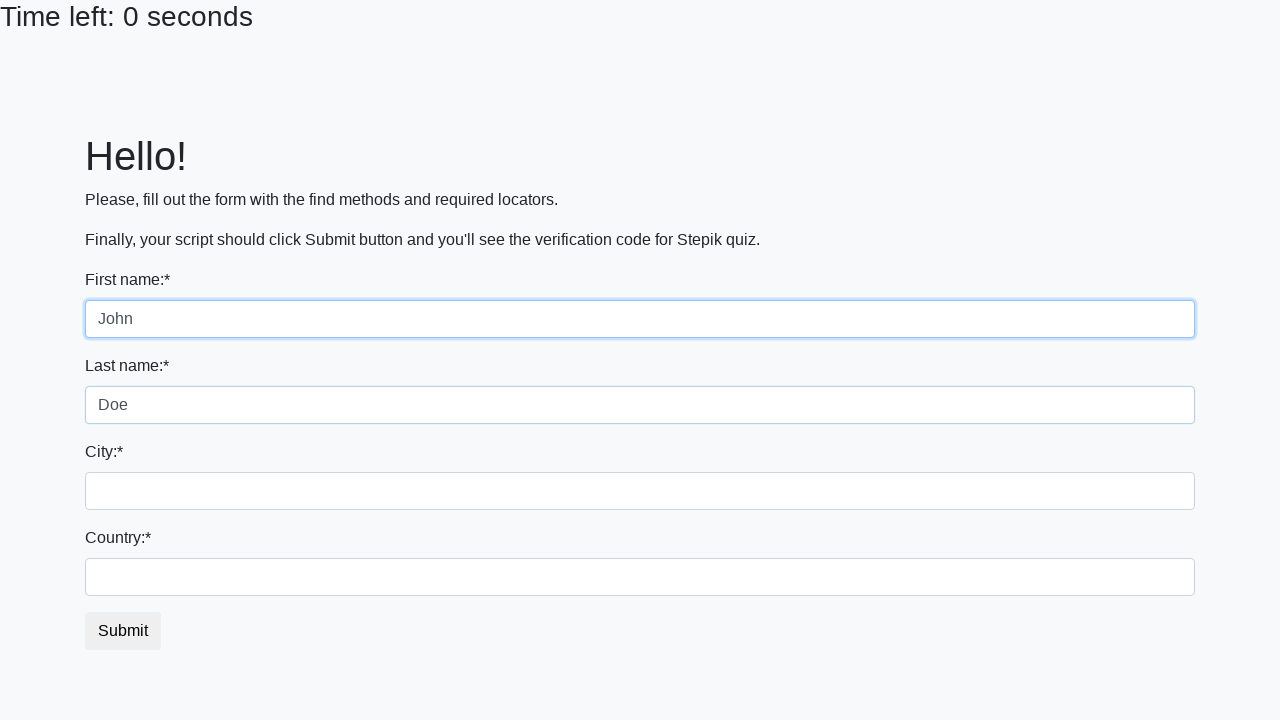

Filled city field with 'Seattle' on .form-control.city
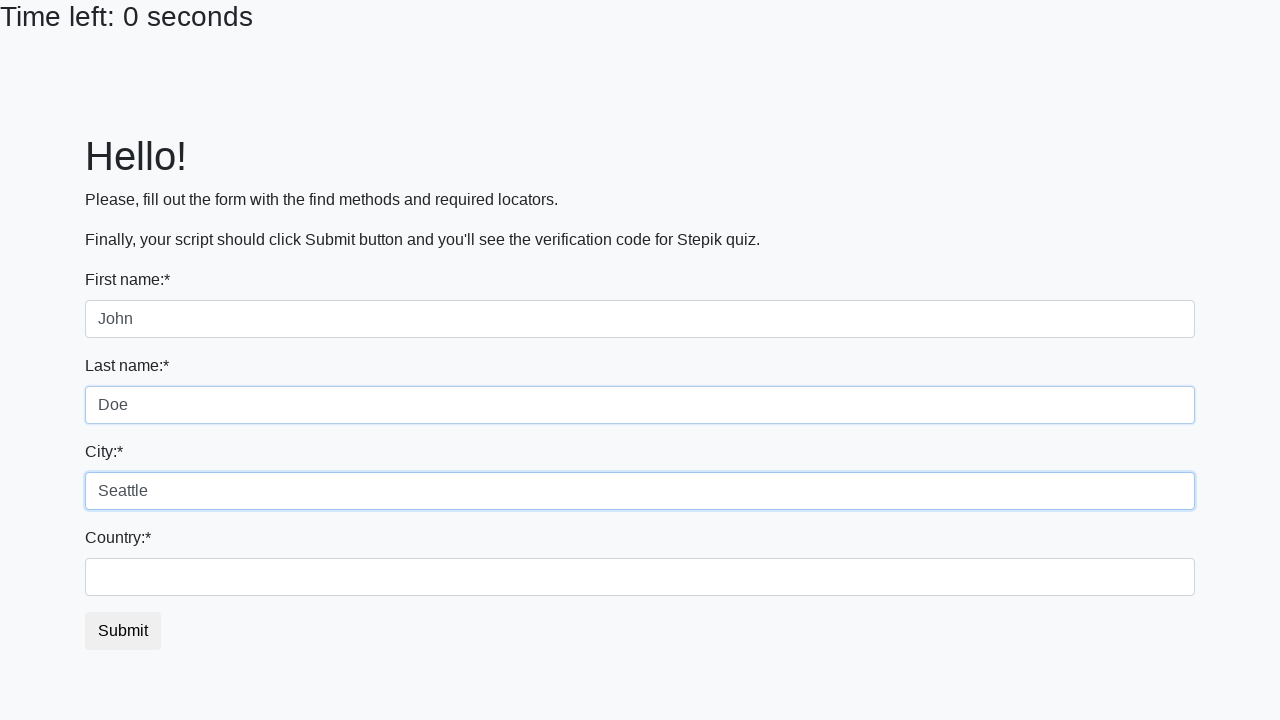

Filled country field with 'U.S.' on #country
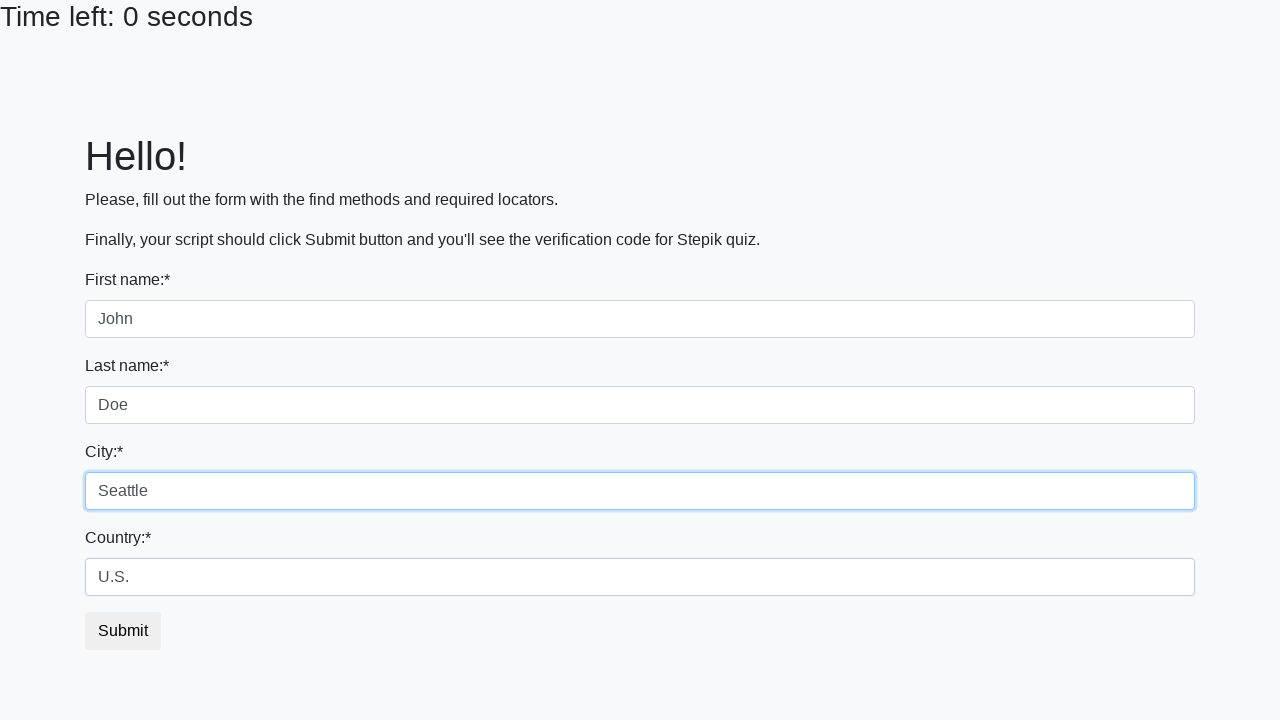

Clicked submit button to complete form submission at (123, 631) on button.btn
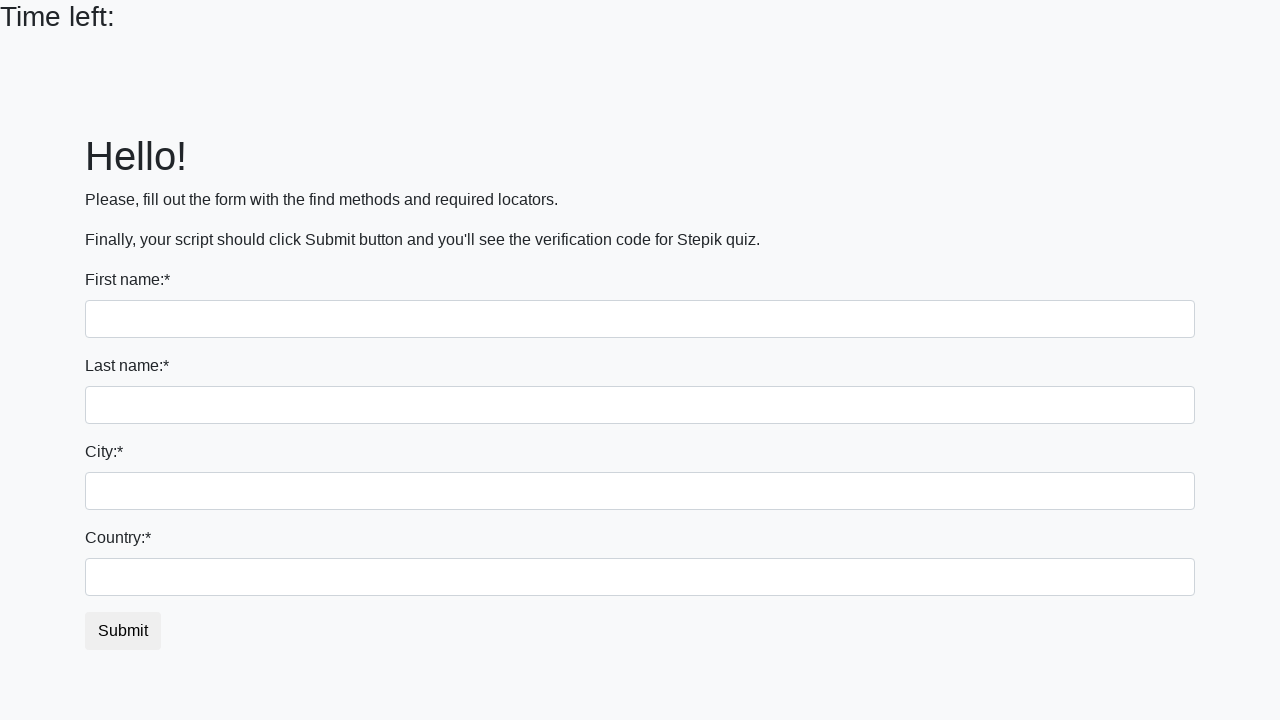

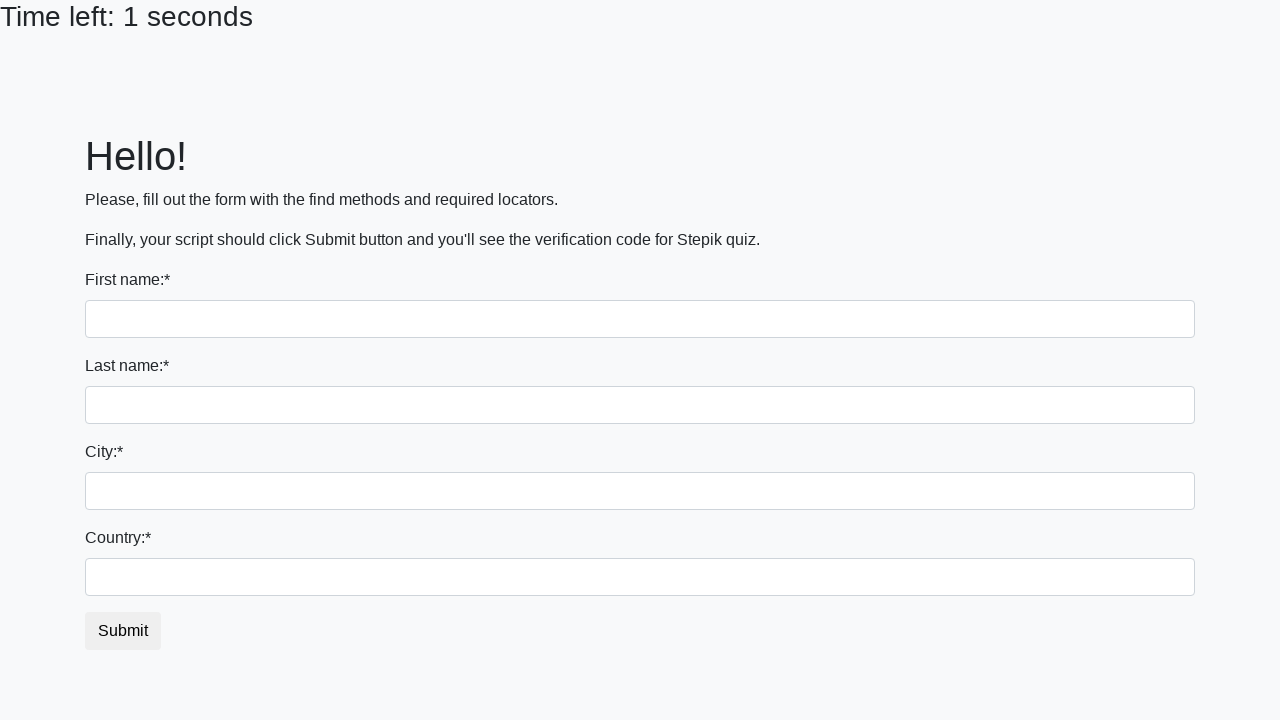